Tests opening a new browser window by navigating to a page, opening a new window, navigating to a second URL in that window, and verifying that two window handles exist.

Starting URL: https://the-internet.herokuapp.com/windows

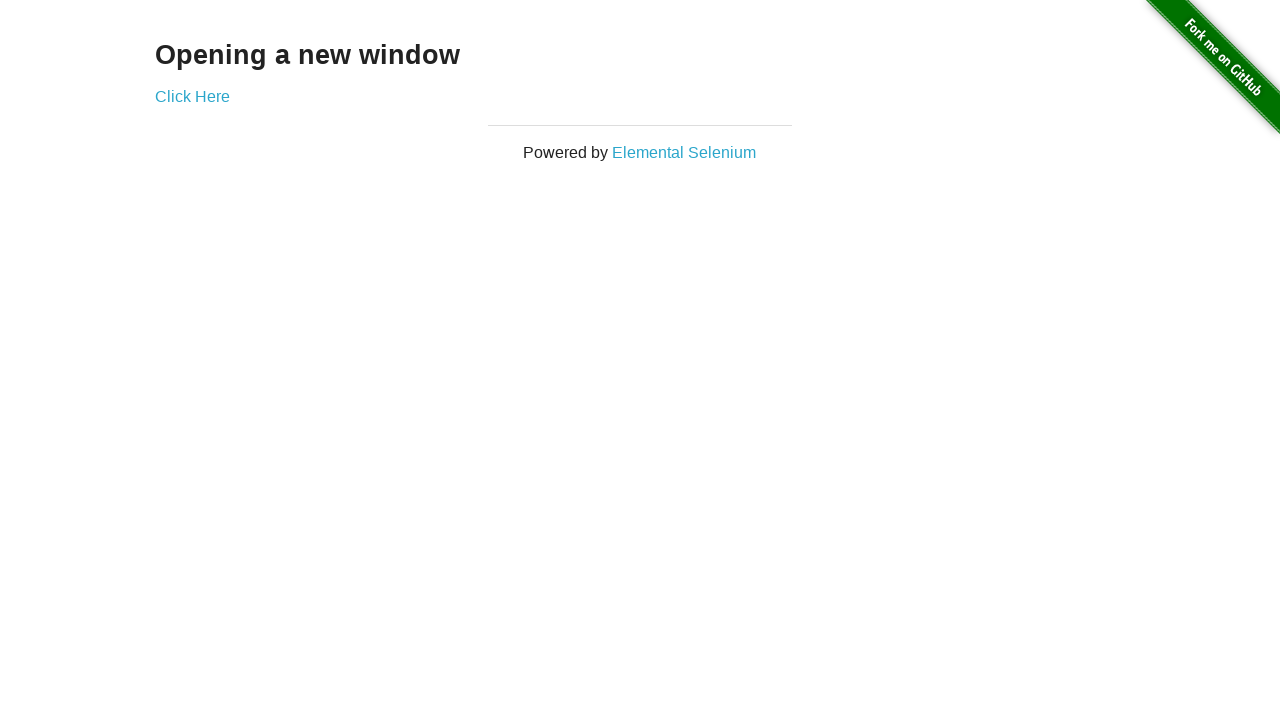

Opened a new browser window
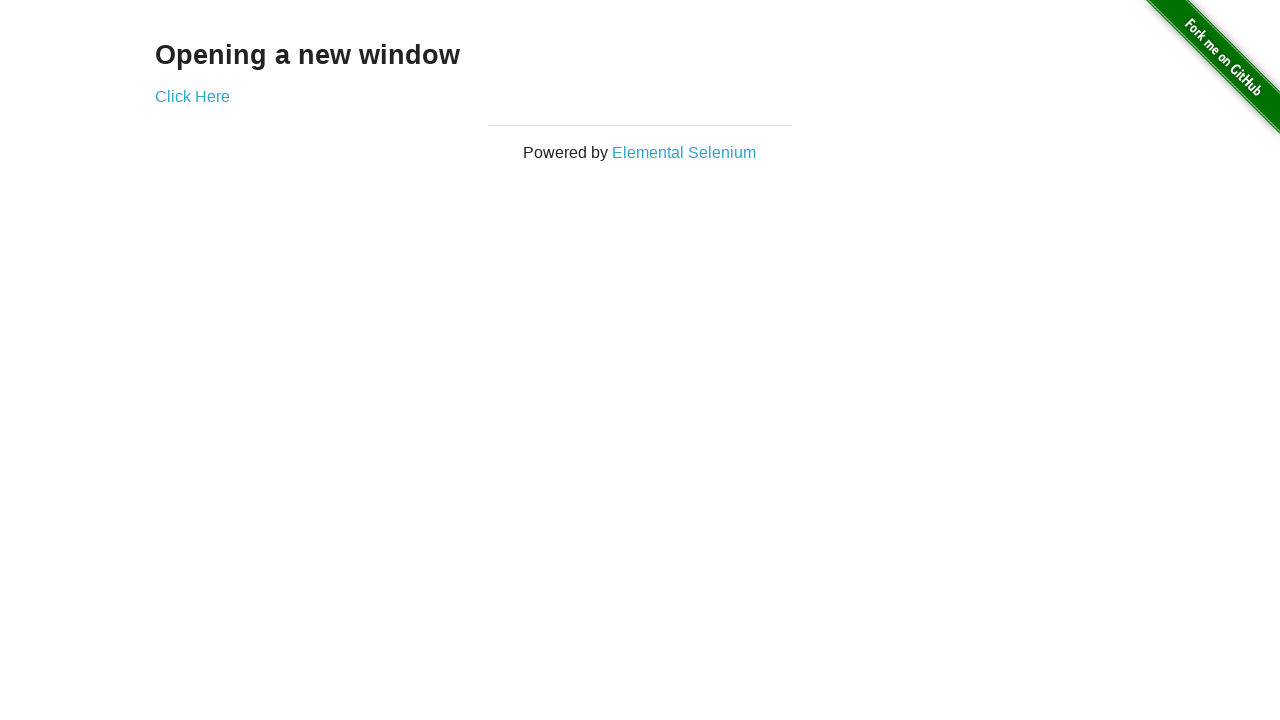

Navigated new window to https://the-internet.herokuapp.com/typos
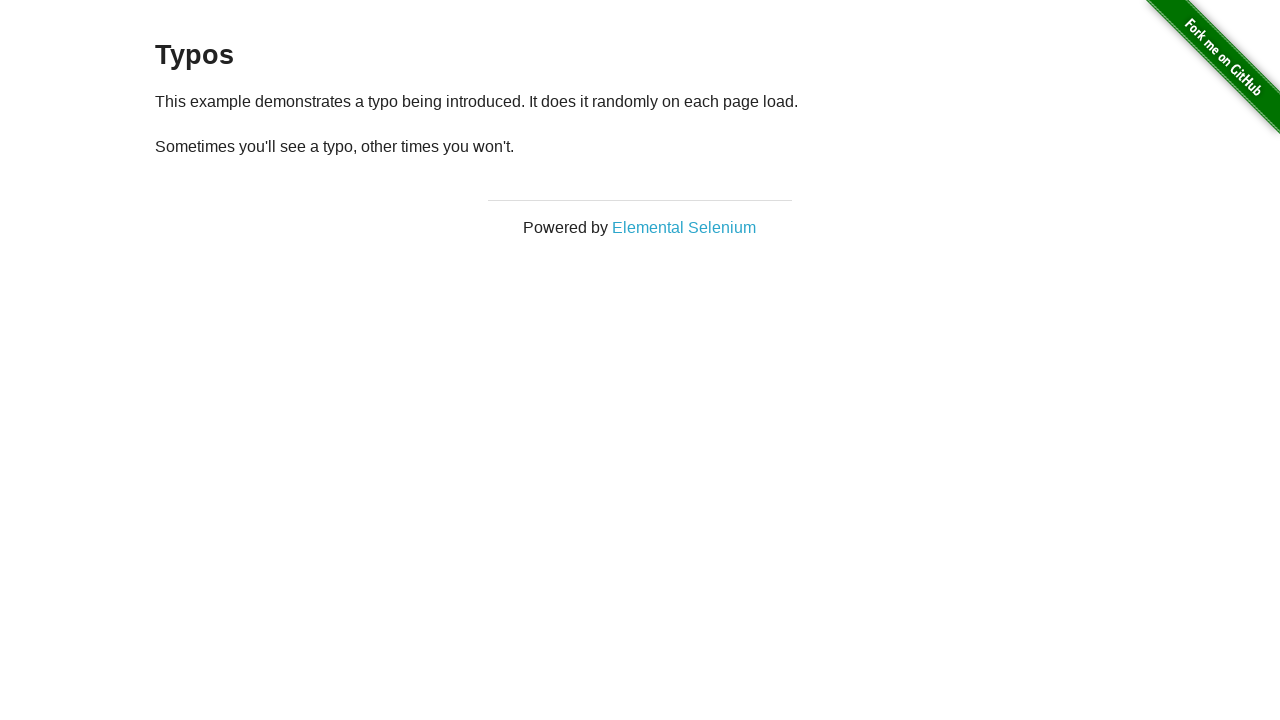

Verified that 2 window handles exist
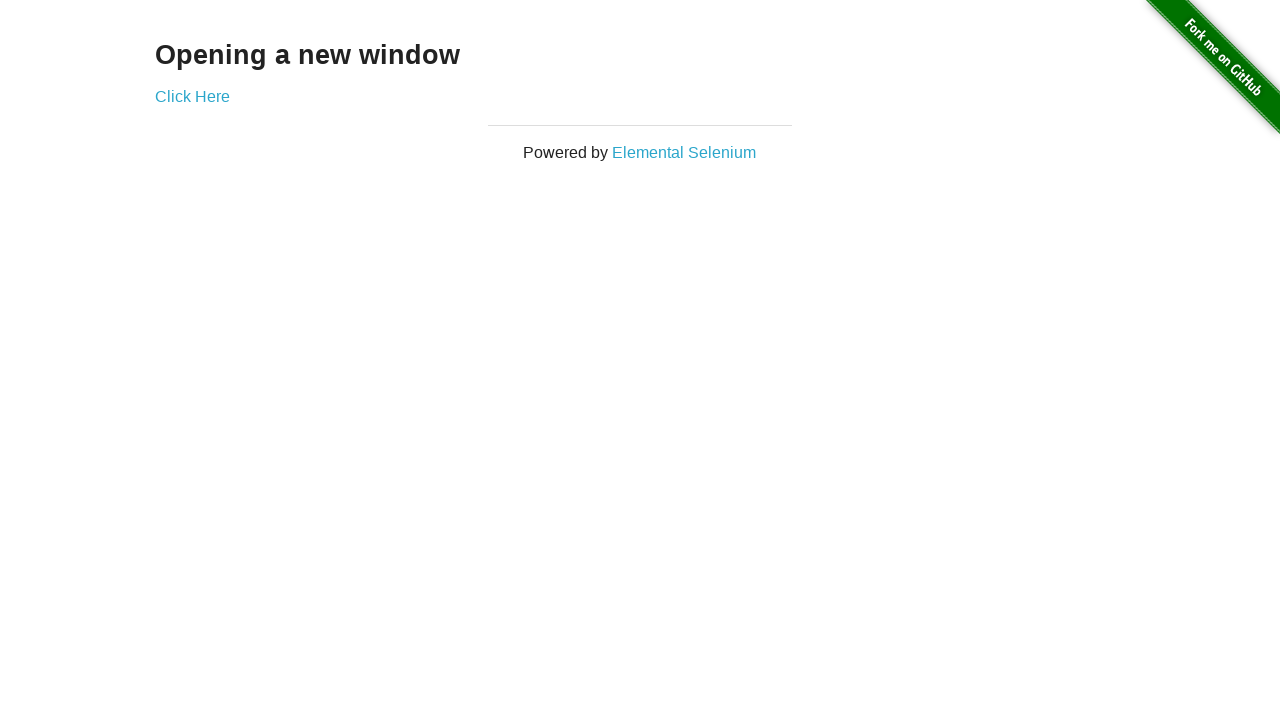

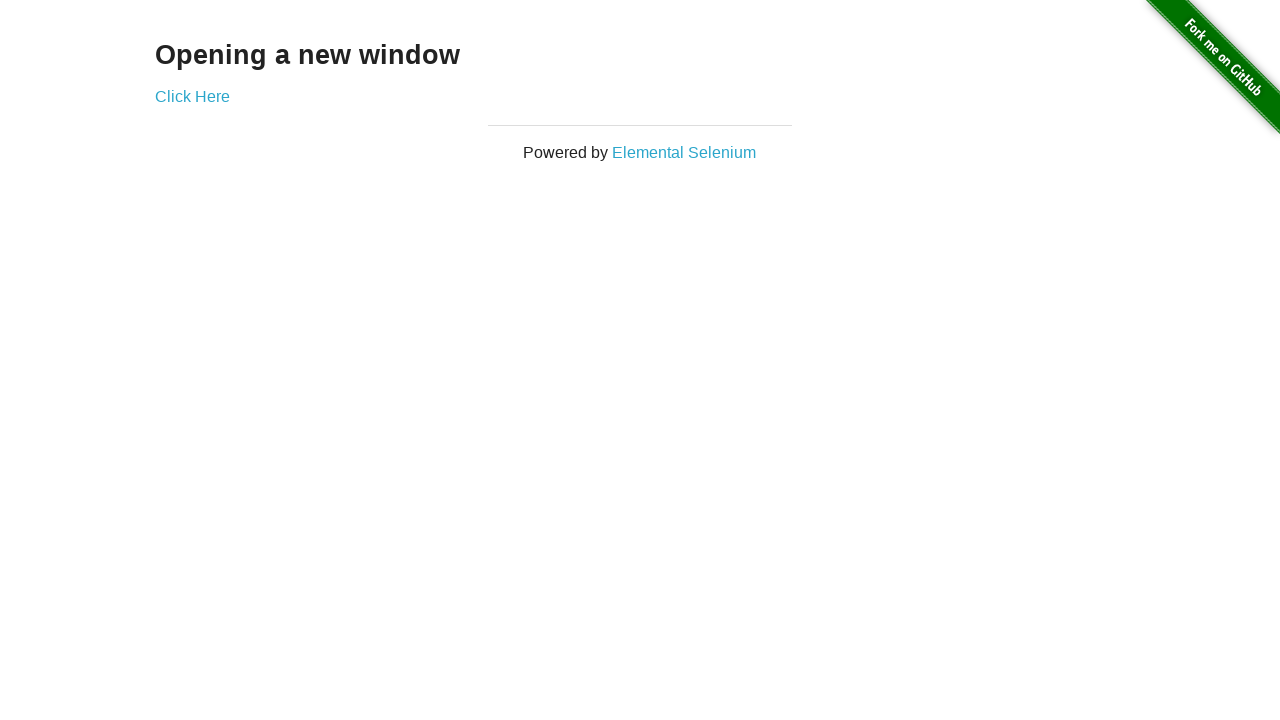